Tests dynamic content loading by clicking a start button and waiting for the "Hello World!" text to appear on the page.

Starting URL: https://automationfc.github.io/dynamic-loading/

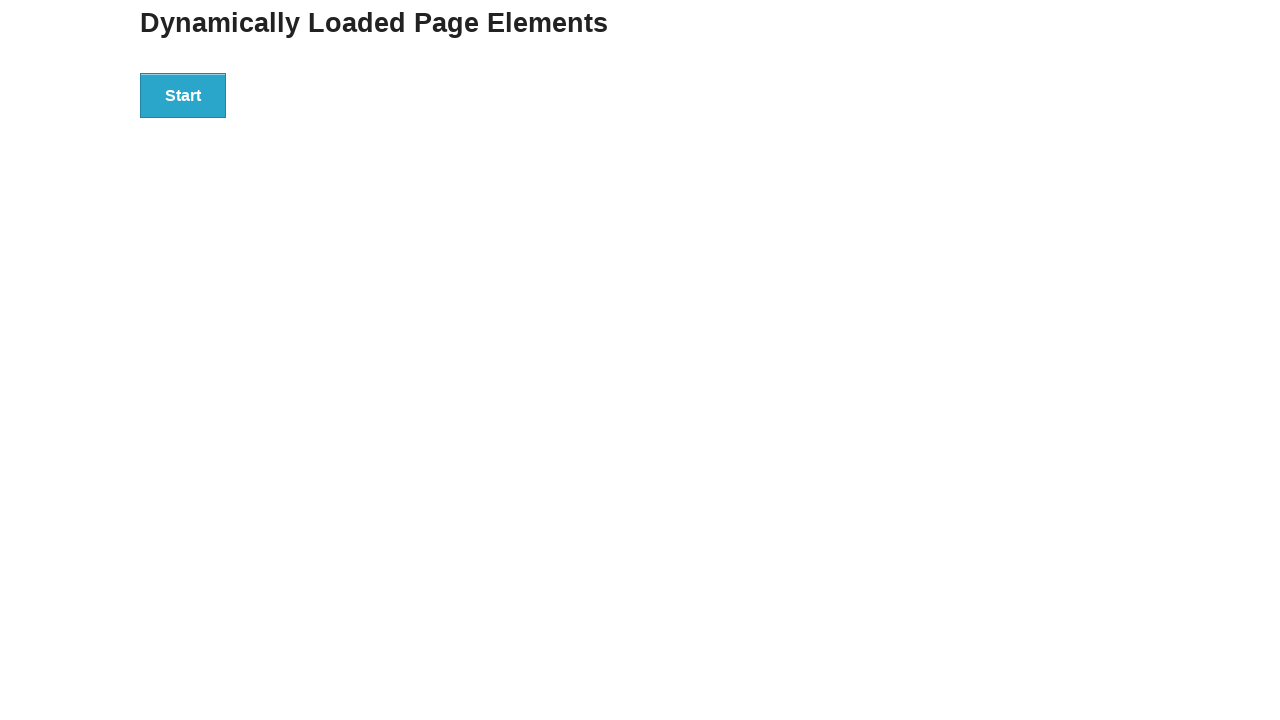

Navigated to dynamic loading test page
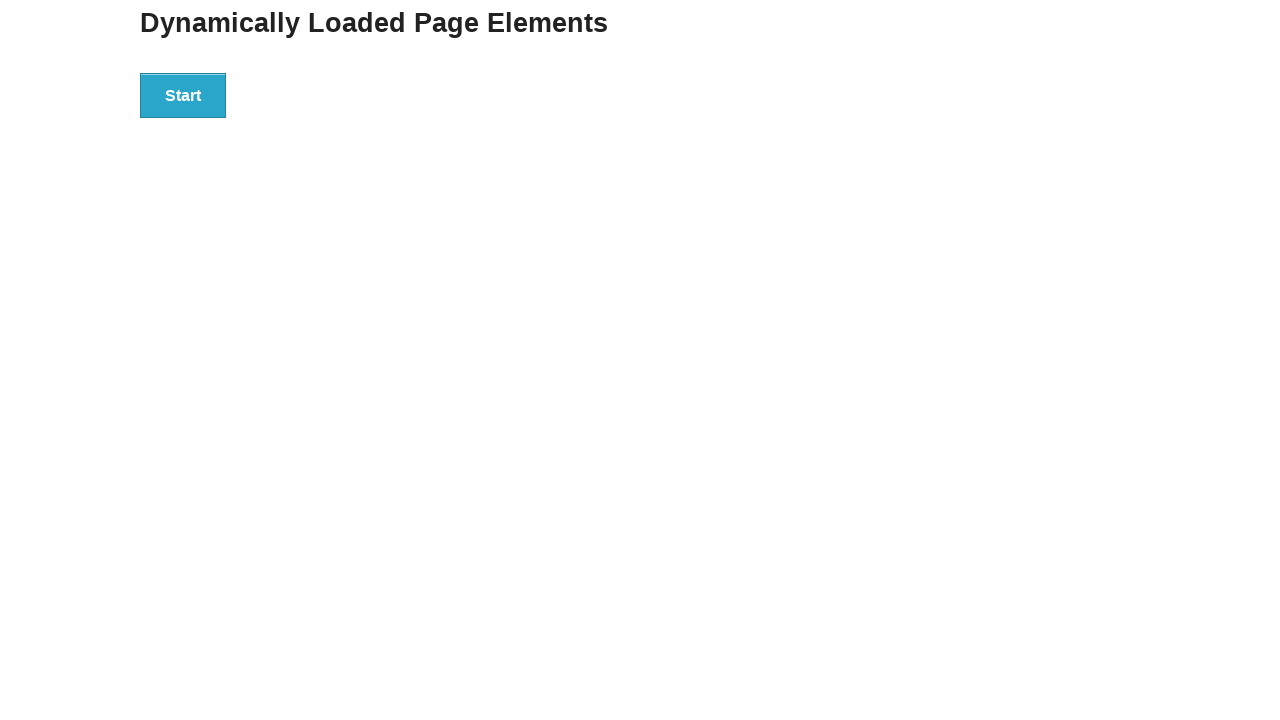

Clicked start button to trigger dynamic content loading at (183, 95) on div#start > button
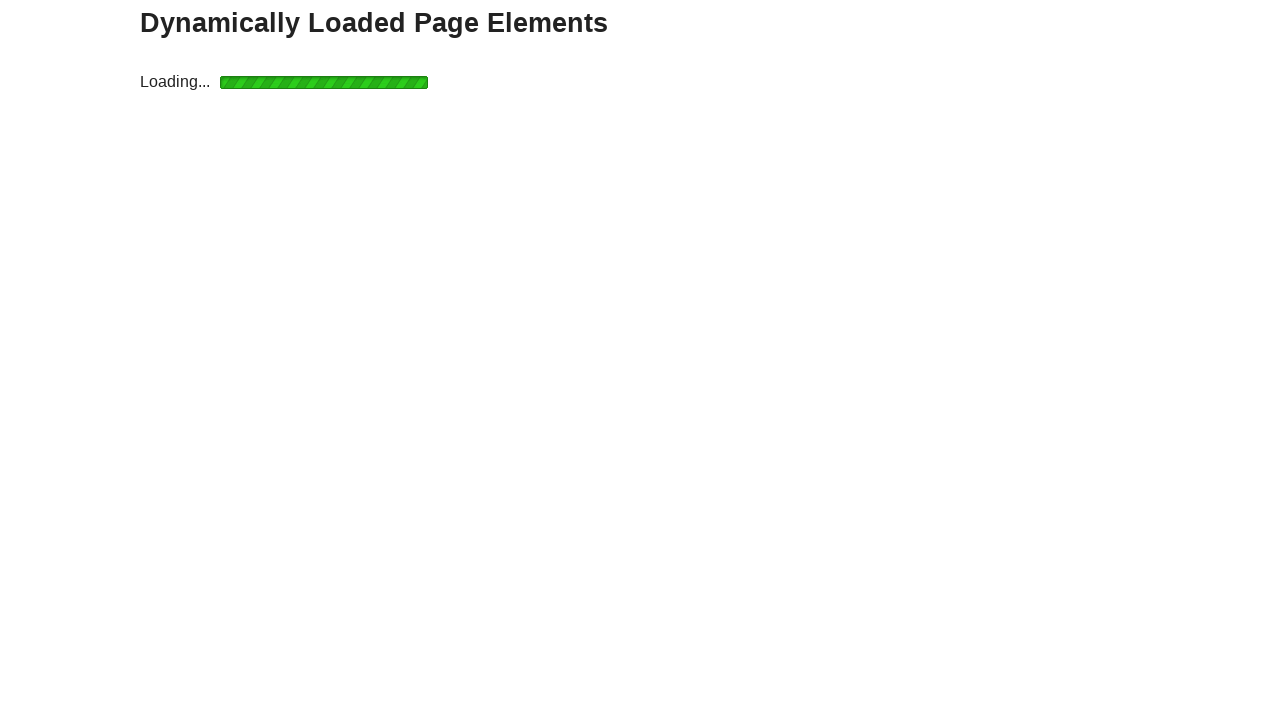

Waited for 'Hello World!' text to appear and become visible
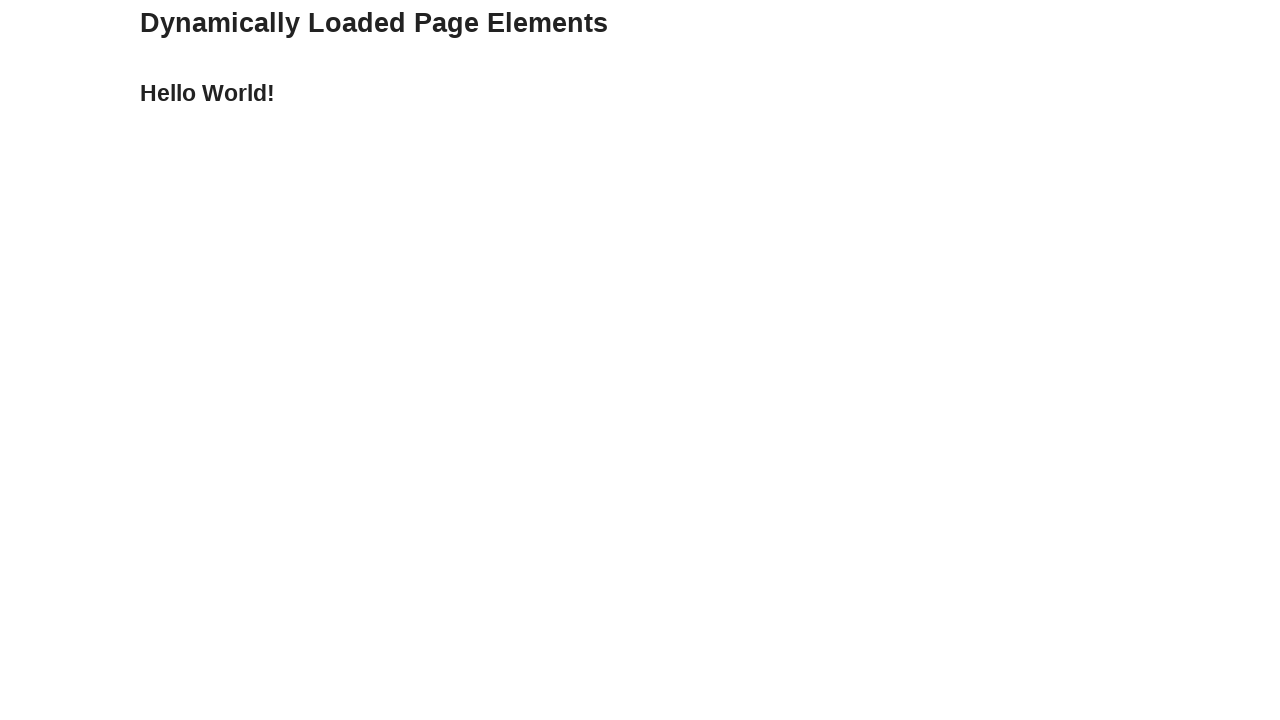

Verified 'Hello World!' element is visible on the page
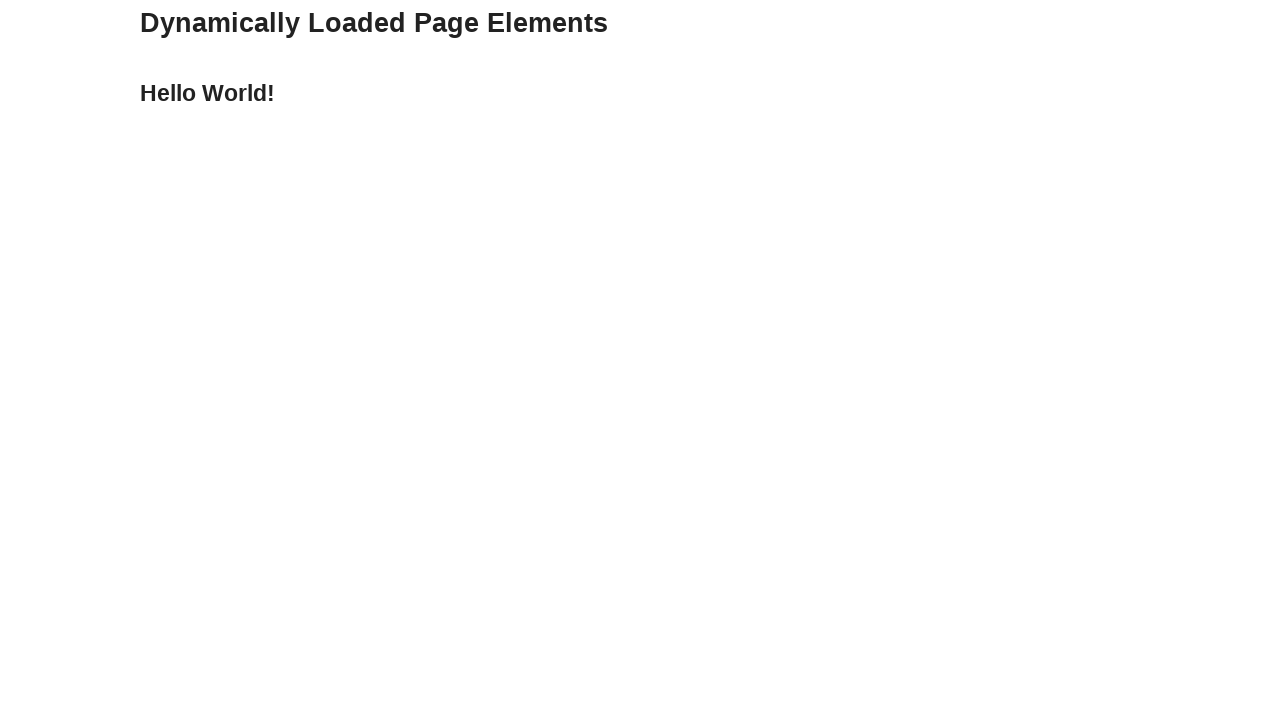

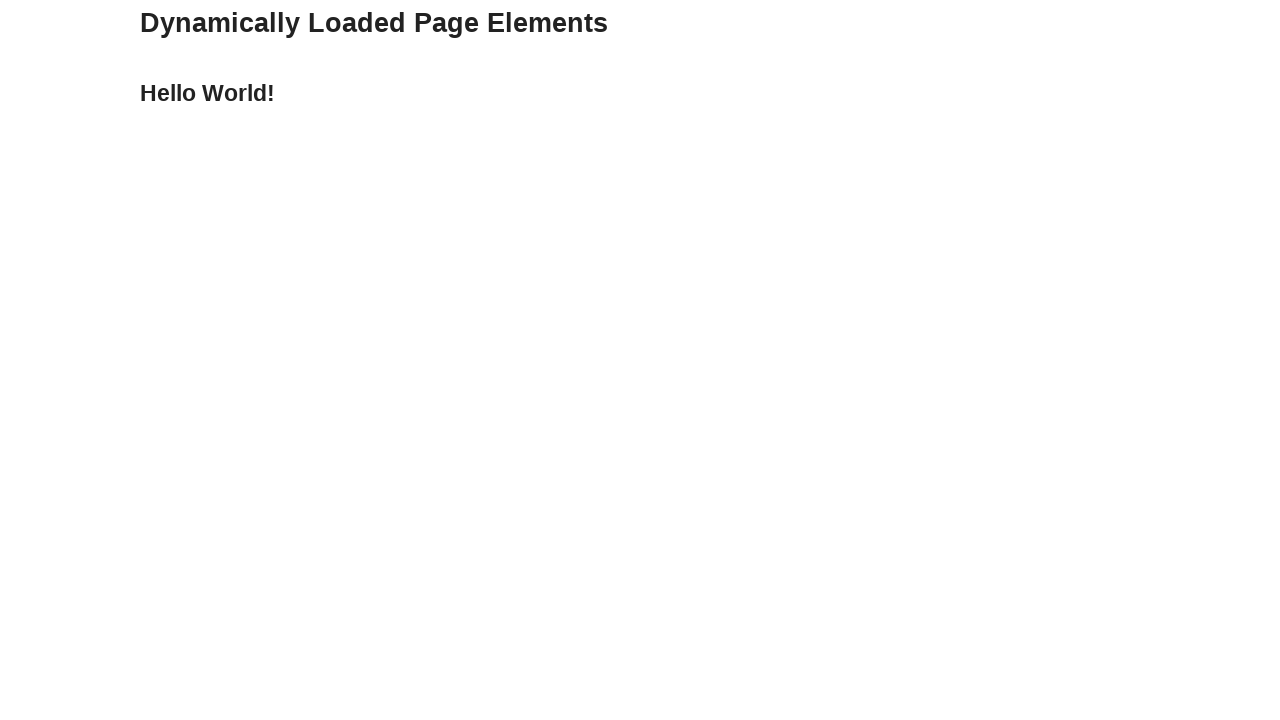